Tests that the todo counter displays the correct number of items

Starting URL: https://demo.playwright.dev/todomvc

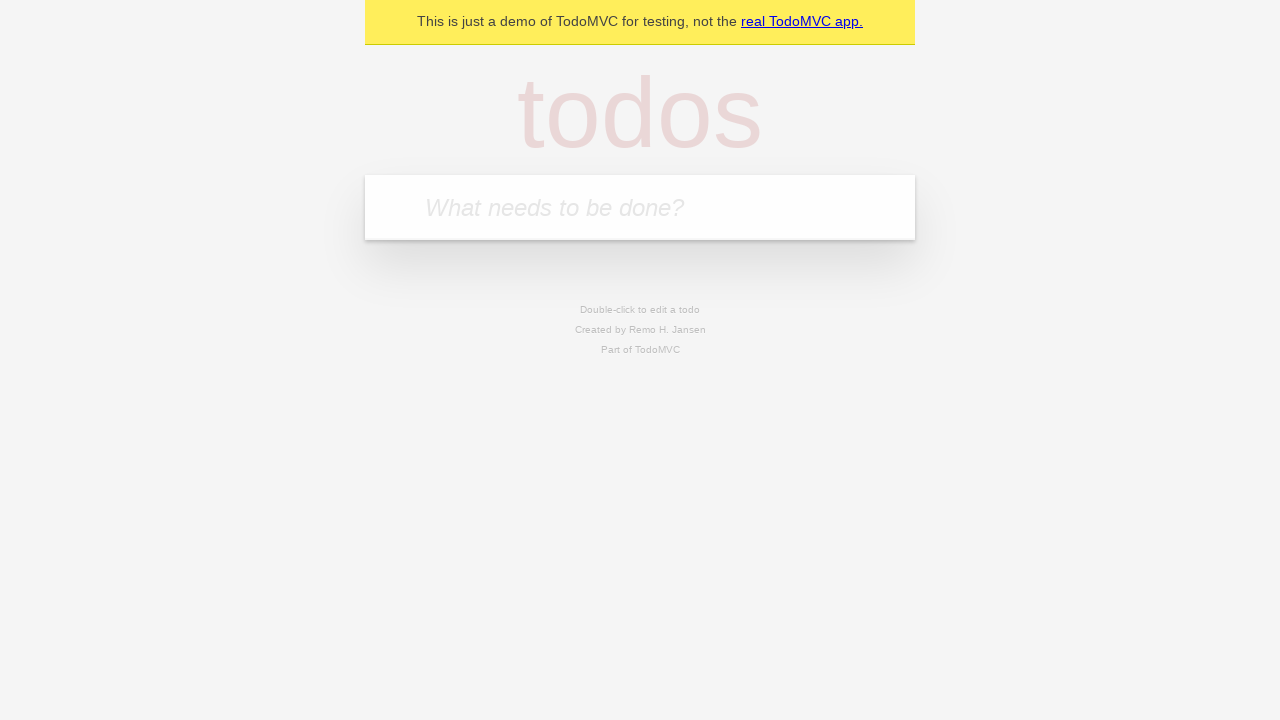

Located the todo input field with placeholder 'What needs to be done?'
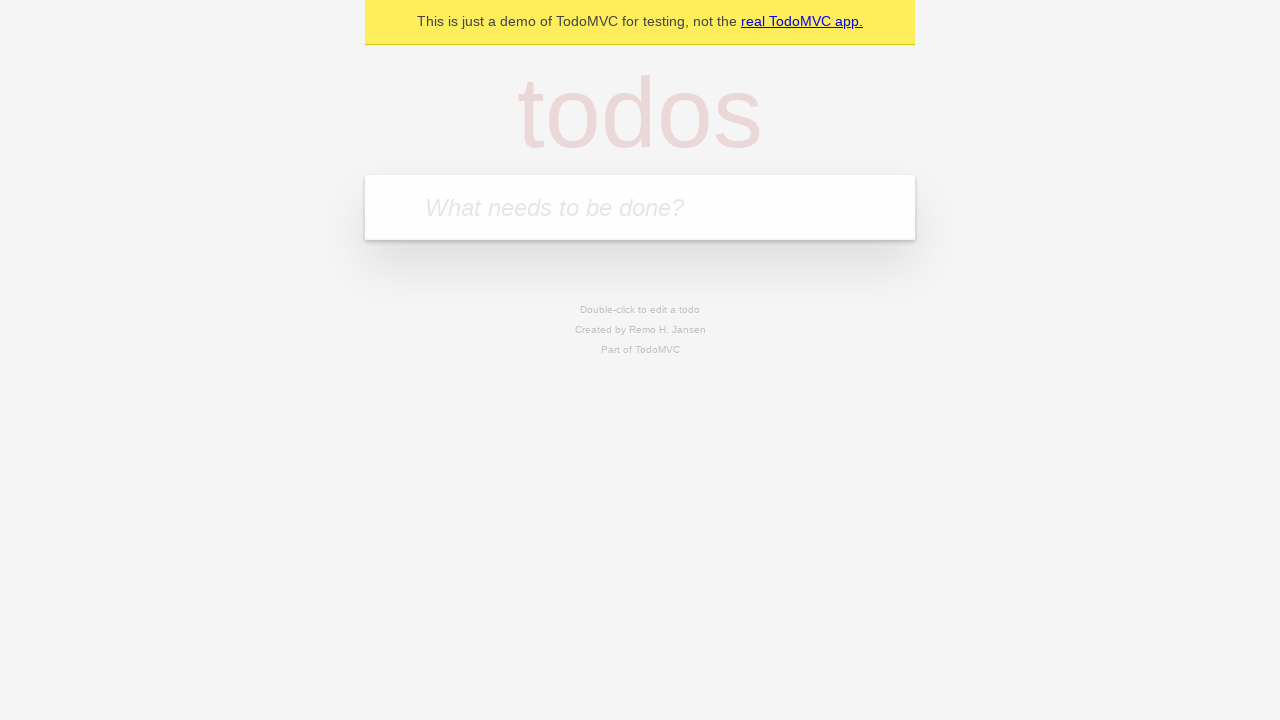

Filled first todo input with 'buy some Cheddar cheese' on internal:attr=[placeholder="What needs to be done?"i]
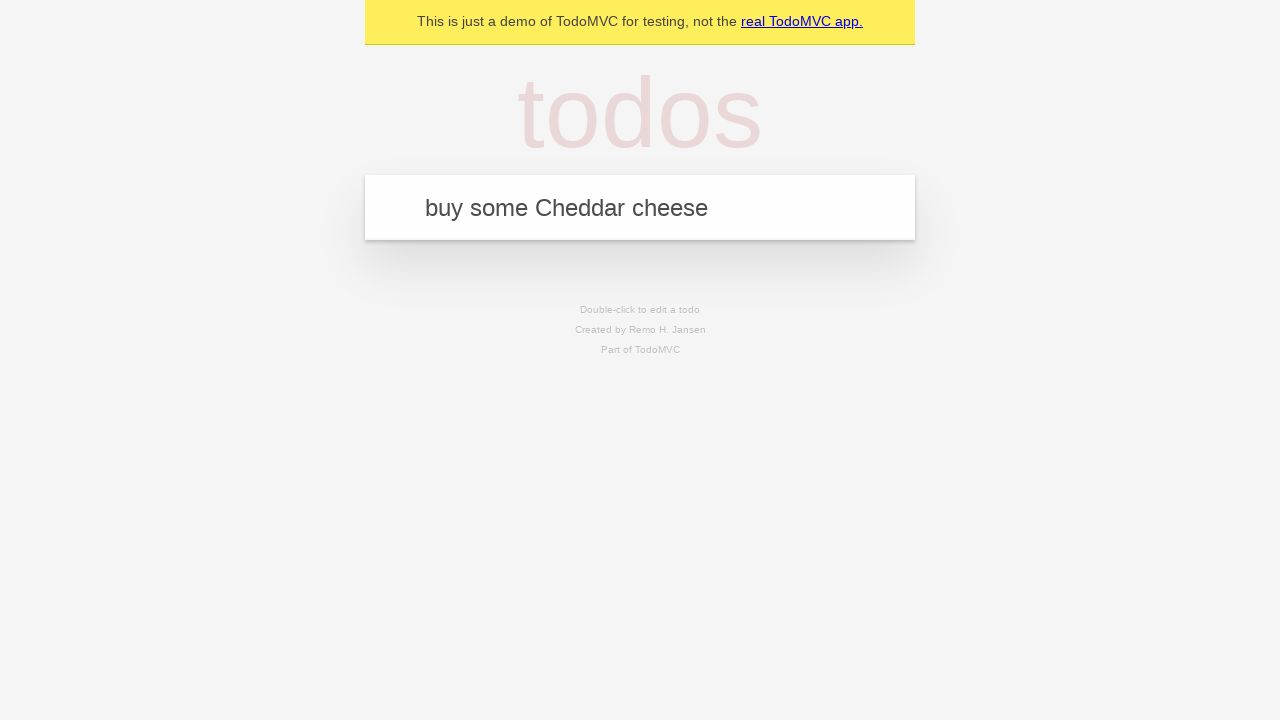

Pressed Enter to create first todo item on internal:attr=[placeholder="What needs to be done?"i]
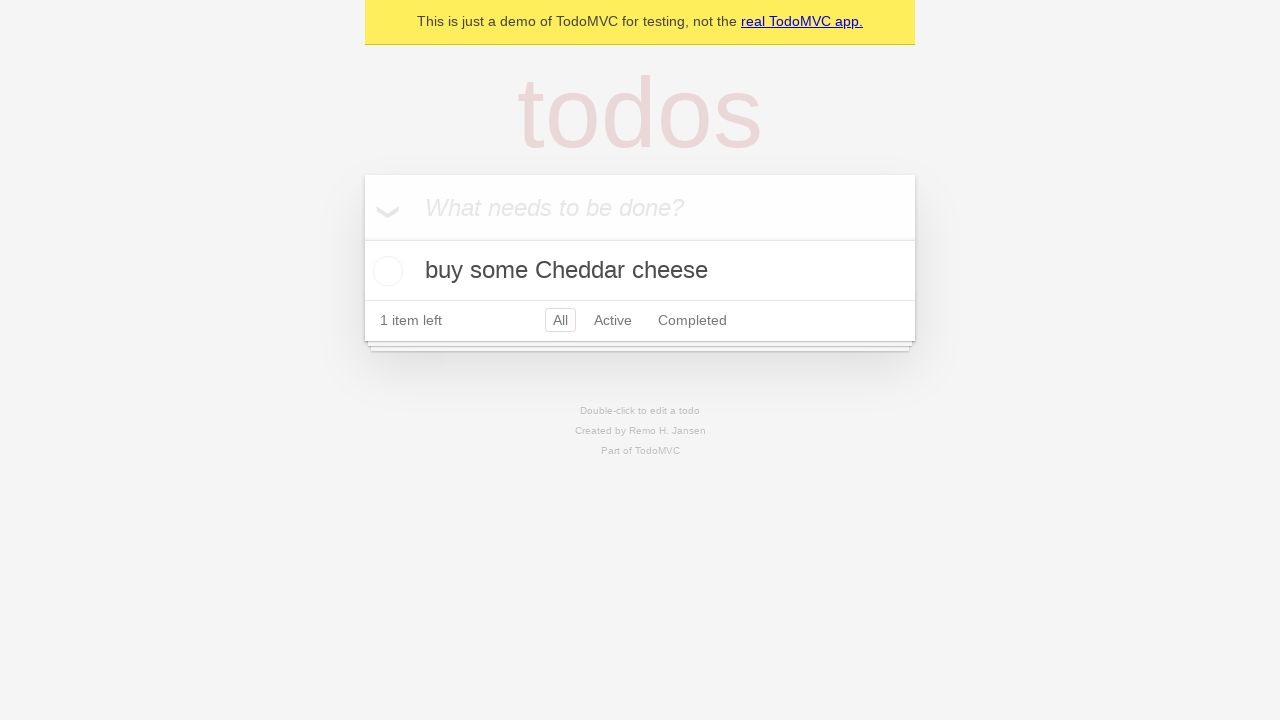

Todo counter element appeared on page
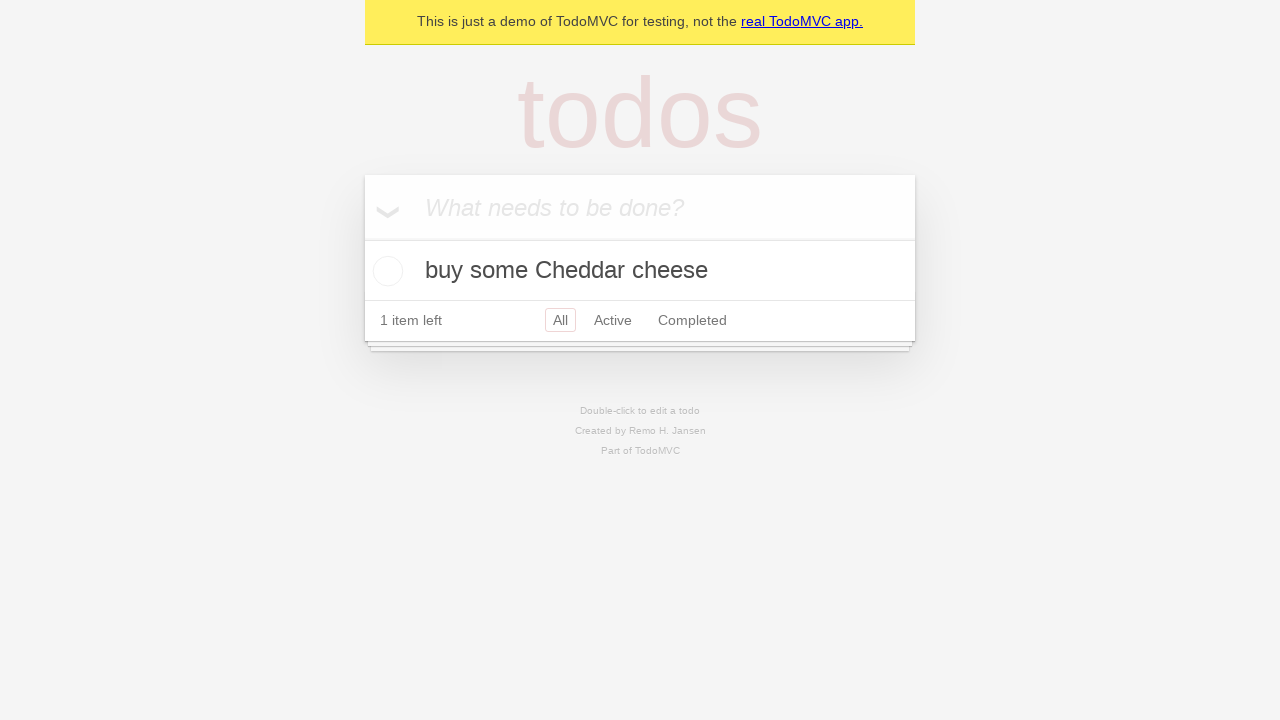

Filled second todo input with 'feed the dog' on internal:attr=[placeholder="What needs to be done?"i]
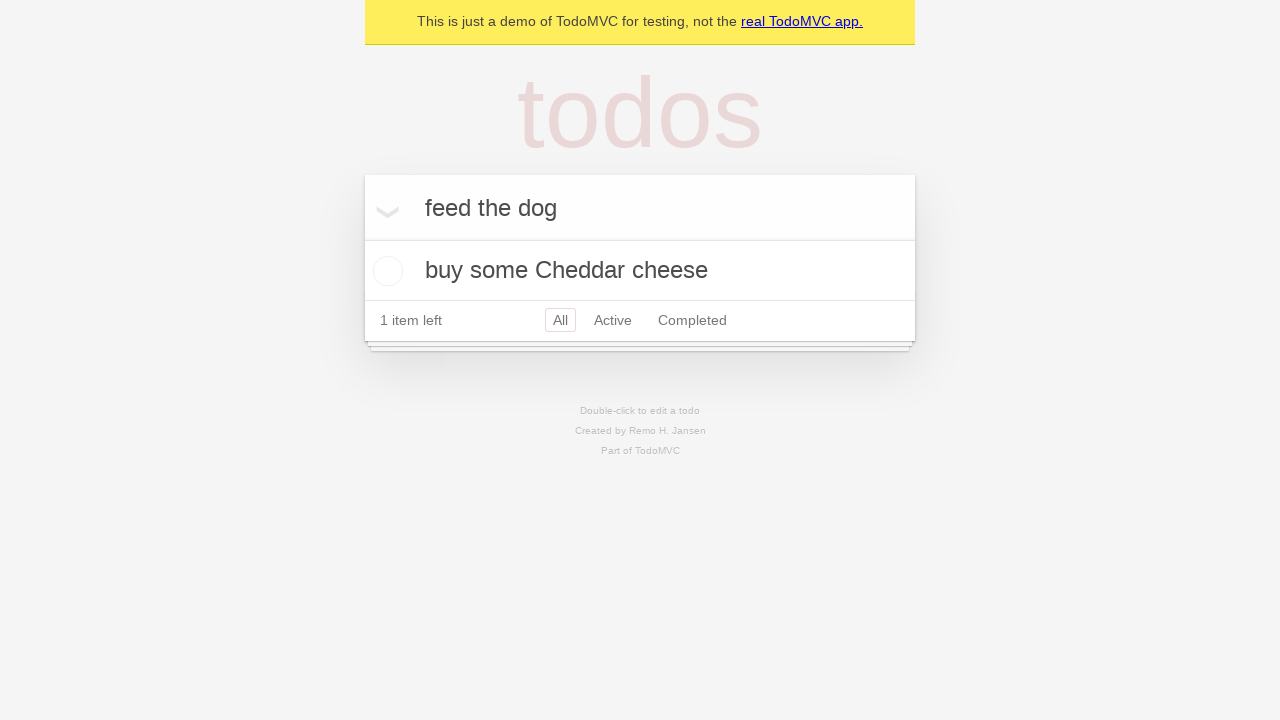

Pressed Enter to create second todo item on internal:attr=[placeholder="What needs to be done?"i]
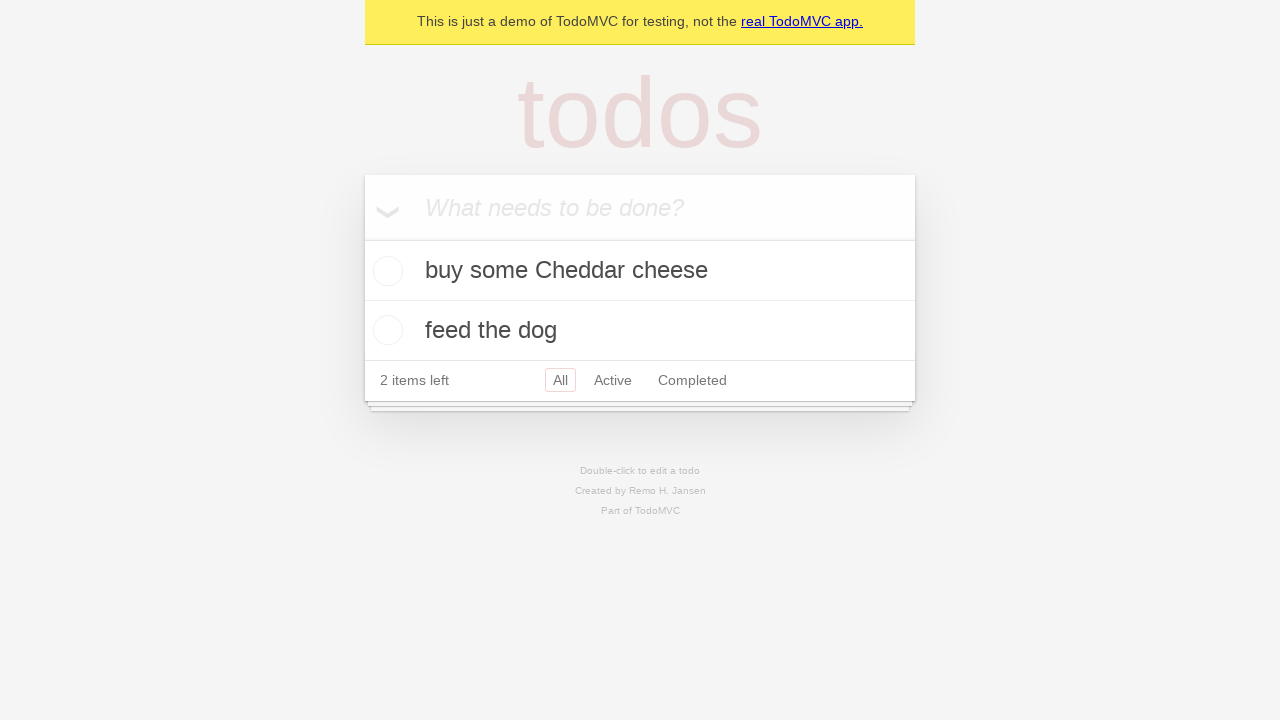

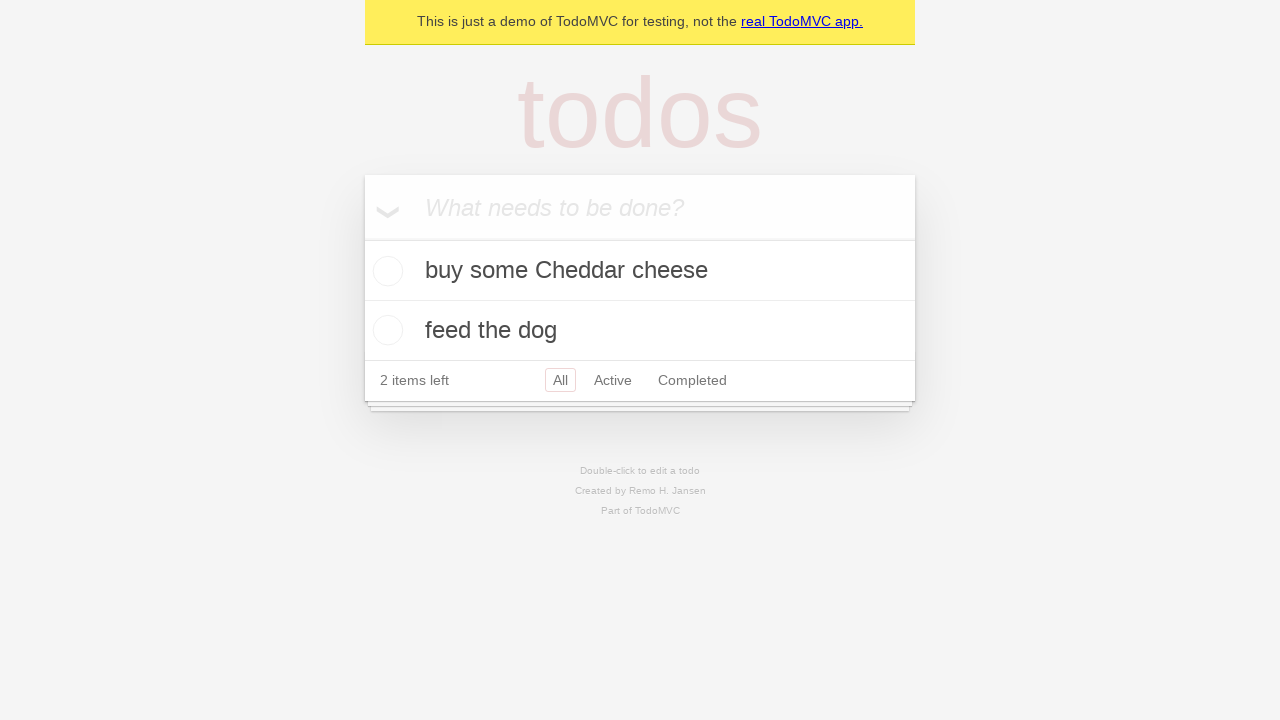